Tests a practice form by filling in first name, last name, and selecting gender

Starting URL: https://demoqa.com/automation-practice-form

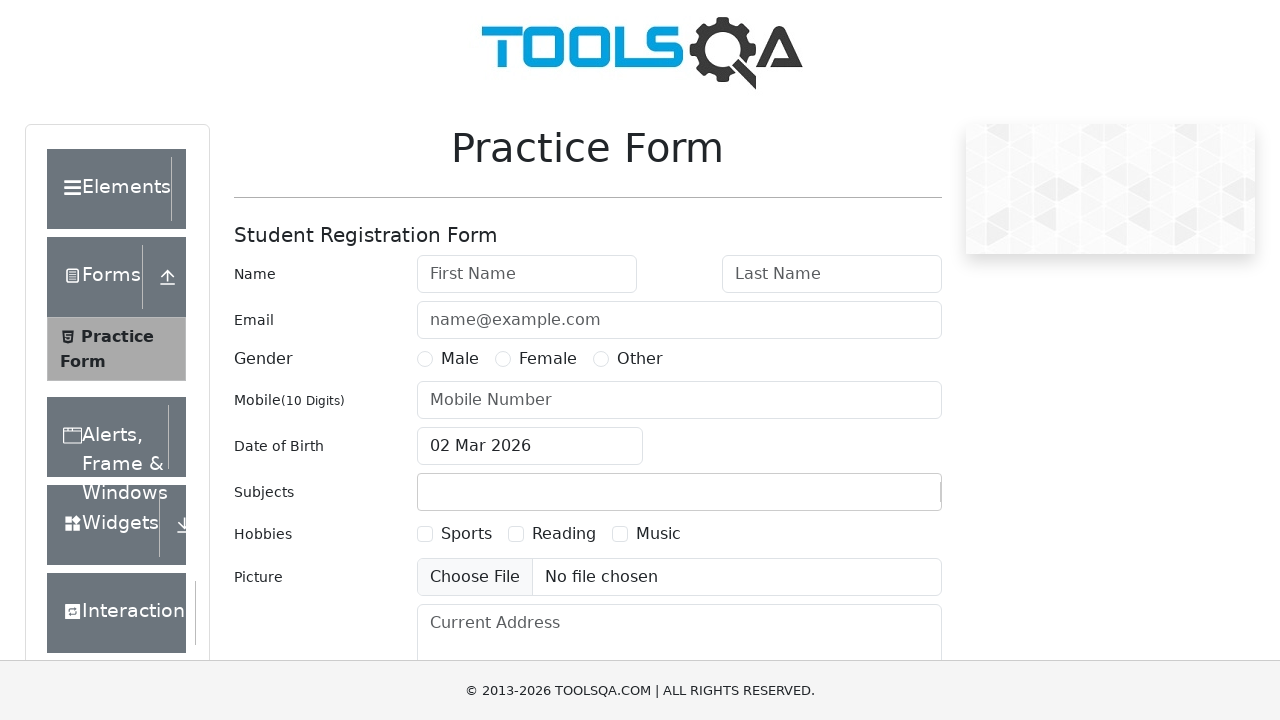

Filled first name field with 'John' on #firstName
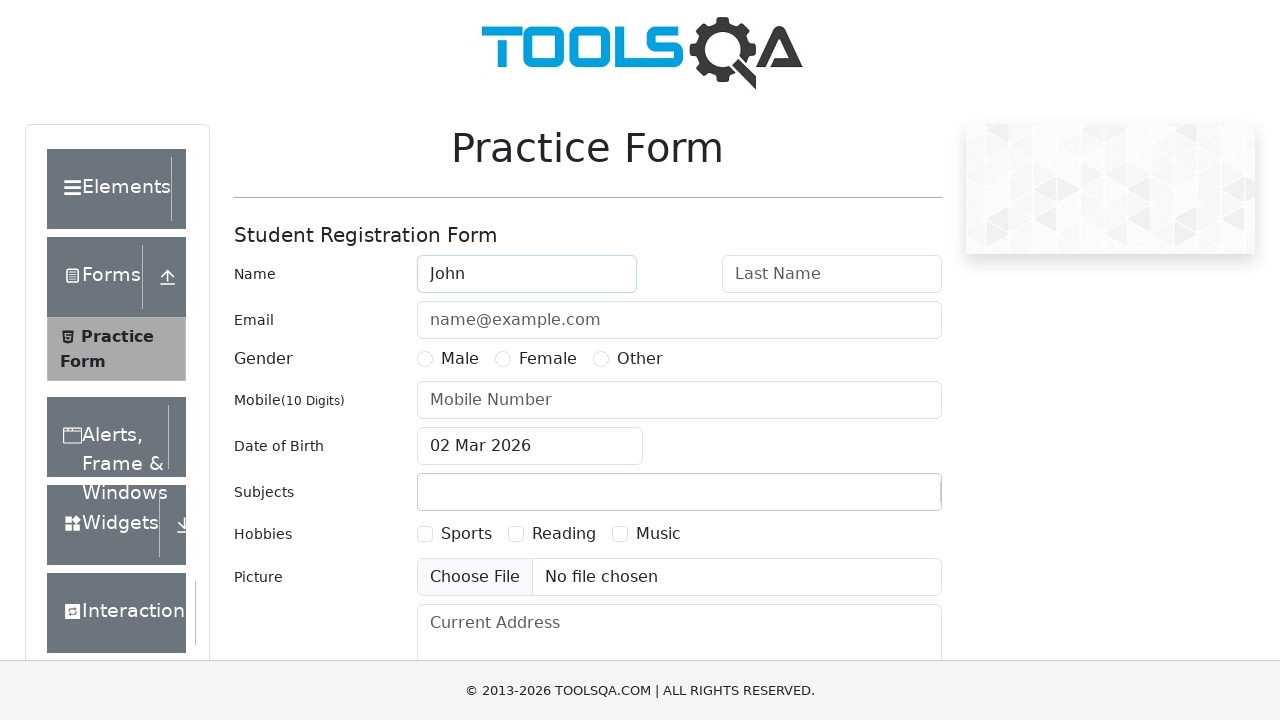

Filled last name field with 'Smith' on #lastName
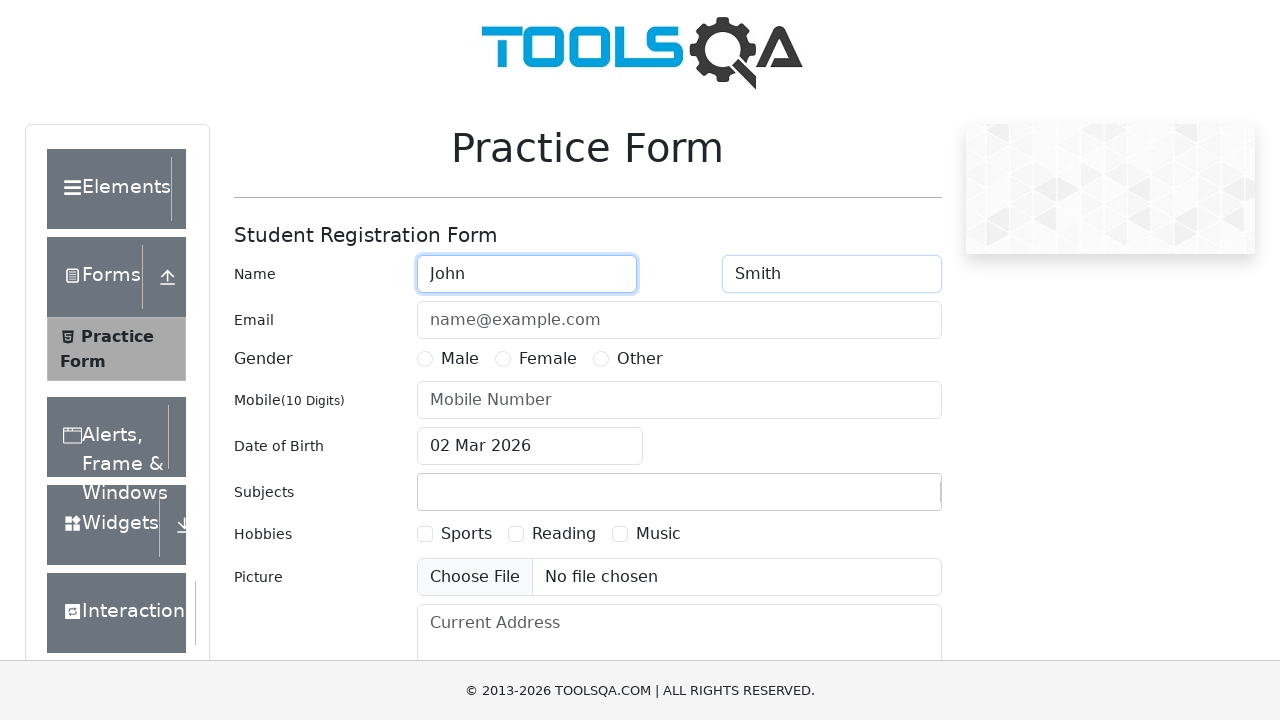

Selected Female gender option at (548, 359) on label:has-text('Female')
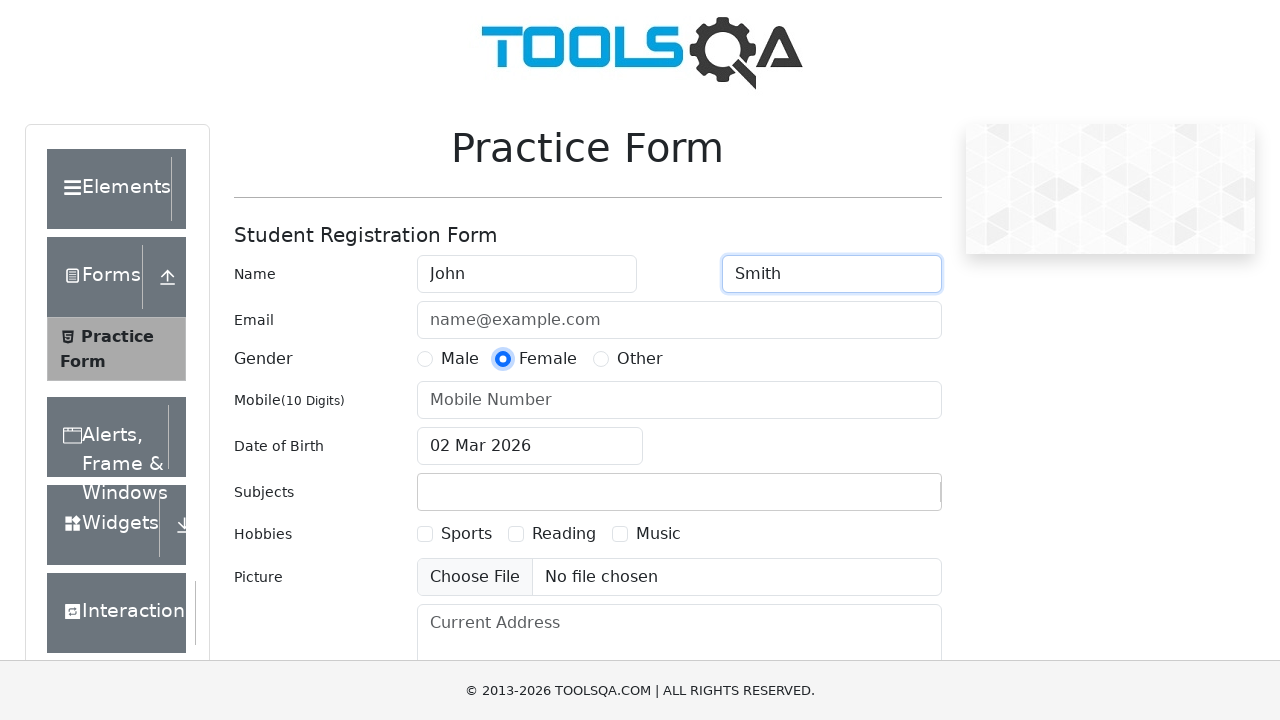

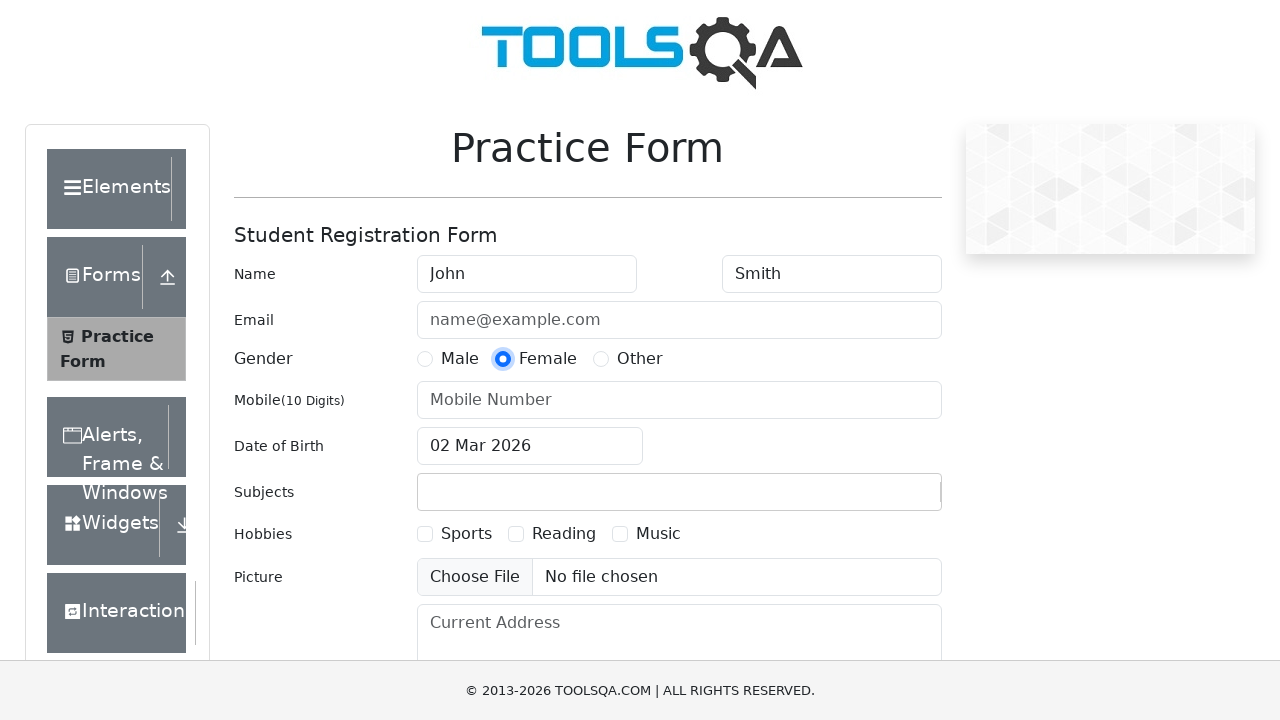